Tests navigation from Product 1 page to the home page and verifies the page title

Starting URL: https://elsewedy123.github.io/Egyplast/pvc-compound.html

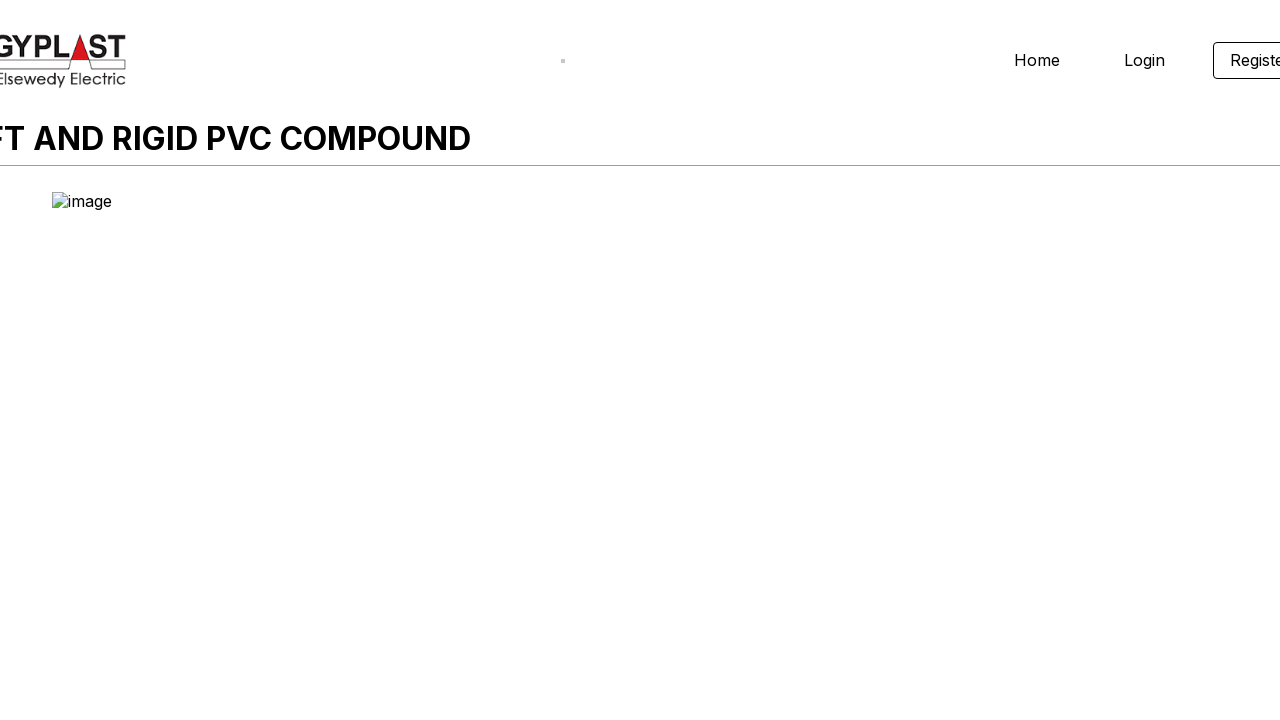

Clicked Home button to navigate from Product 1 page to home page at (1037, 60) on .homeheader-login
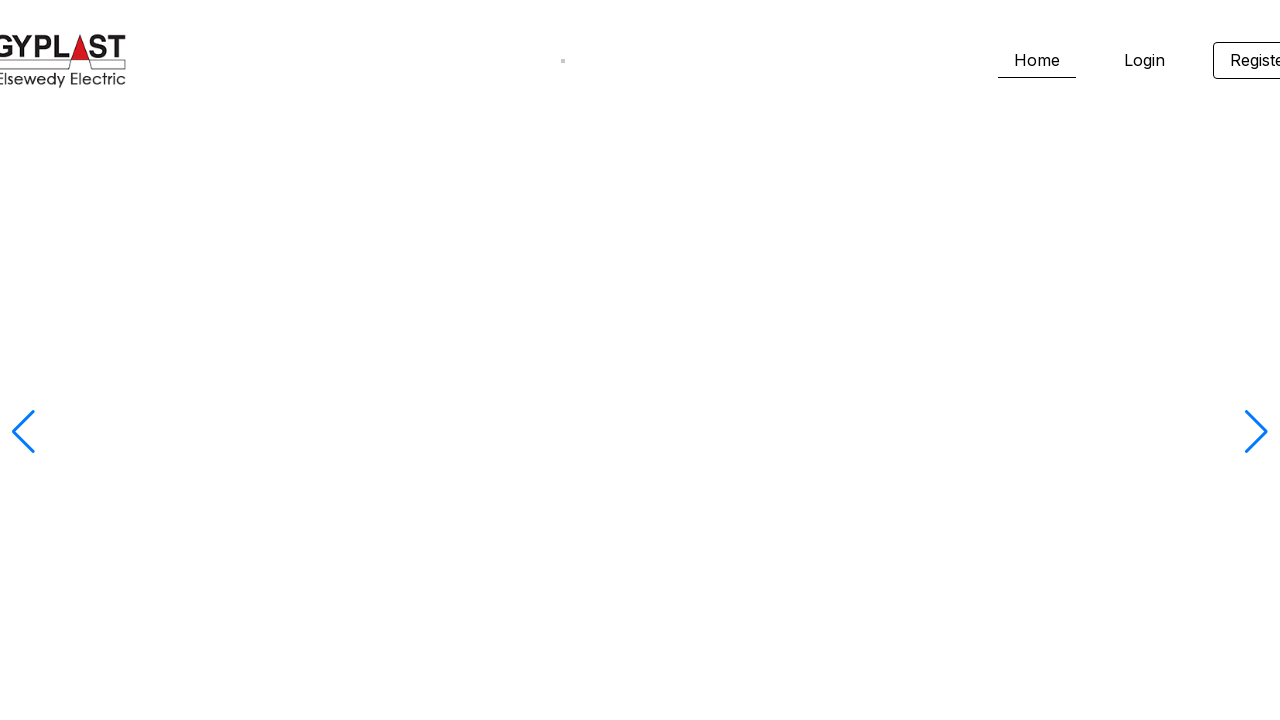

Waited for home page to load completely (domcontentloaded)
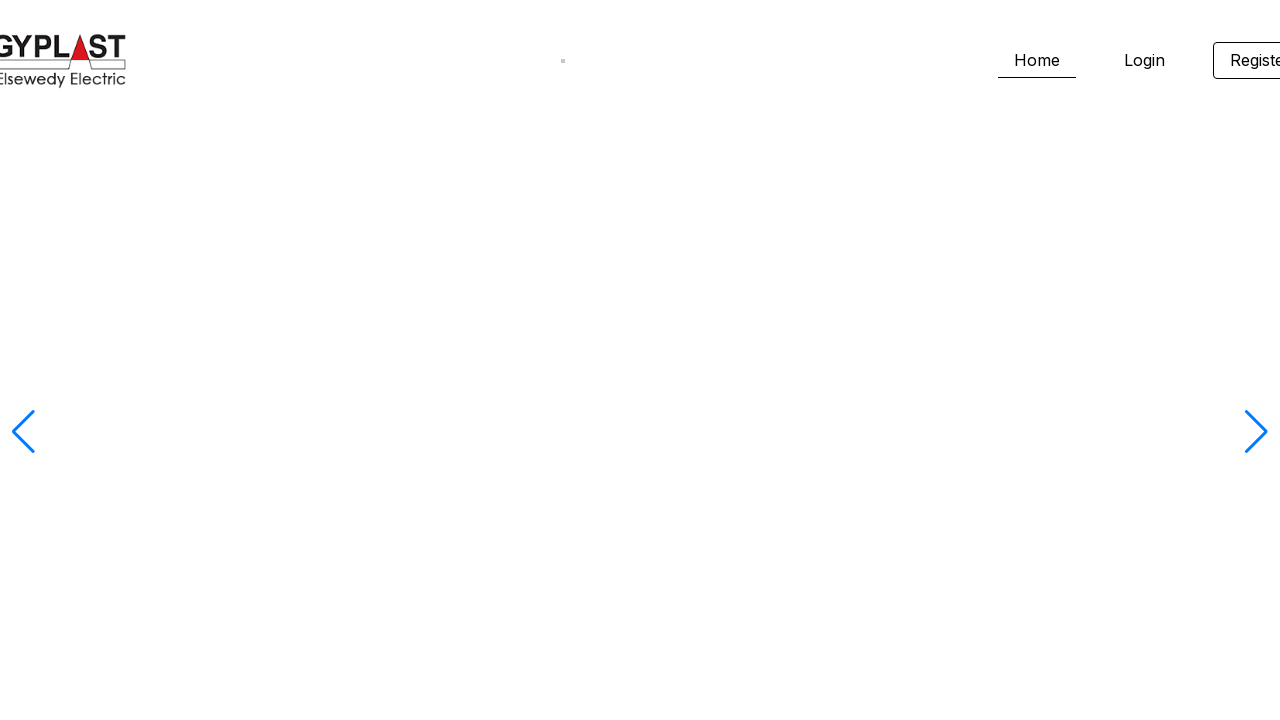

Verified page title is 'Egyplast Website'
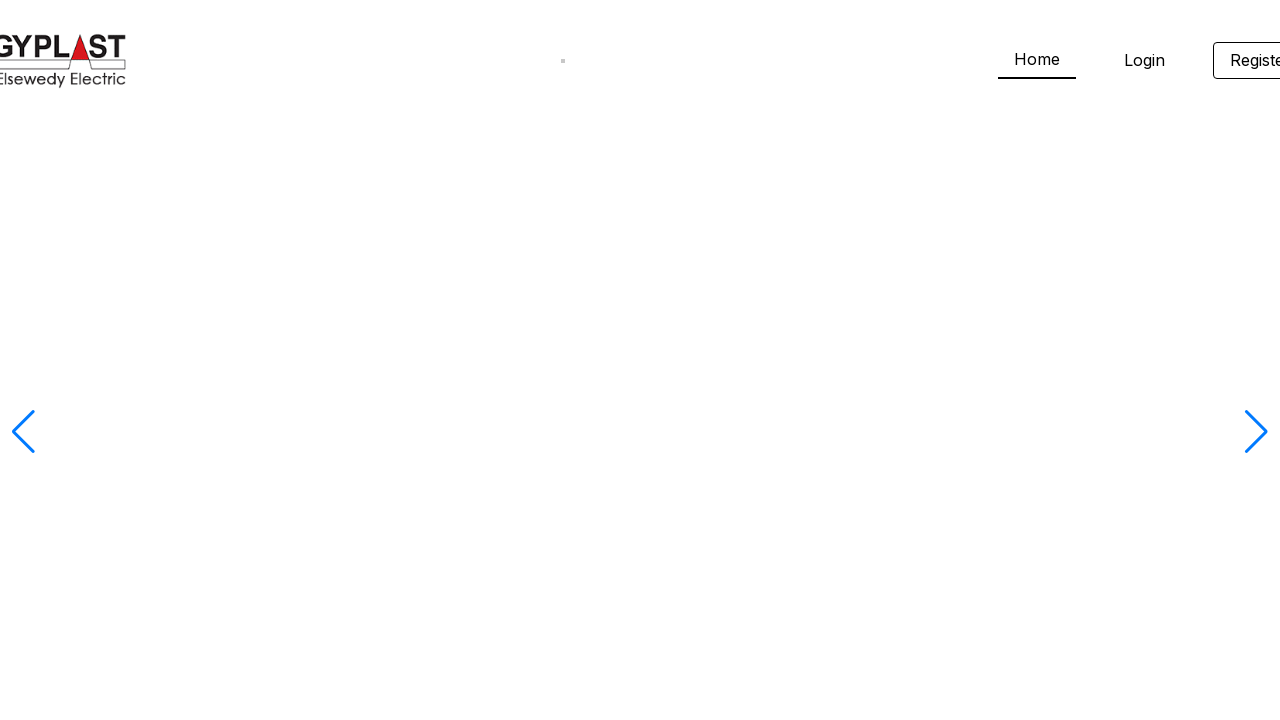

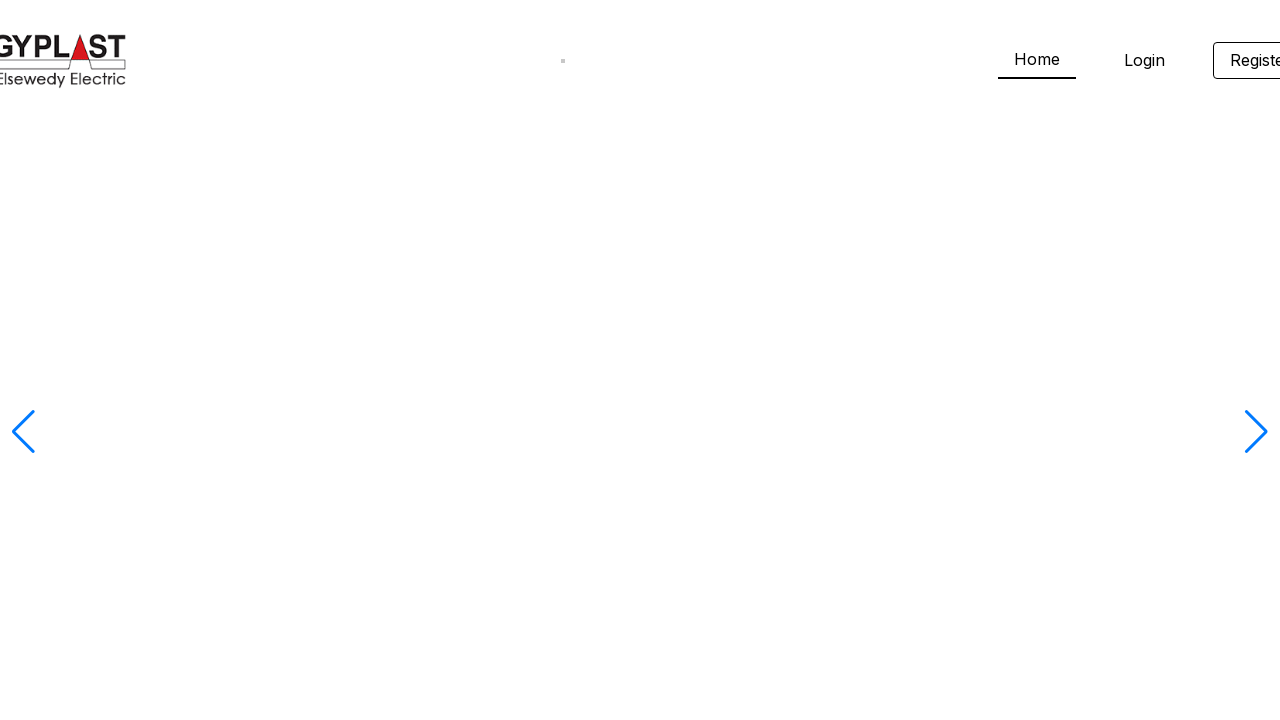